Tests multi-tab browser automation by finding links in a footer column, opening each link in a new tab using Ctrl+Enter, and then switching through all opened tabs to verify they loaded correctly.

Starting URL: https://rahulshettyacademy.com/AutomationPractice/

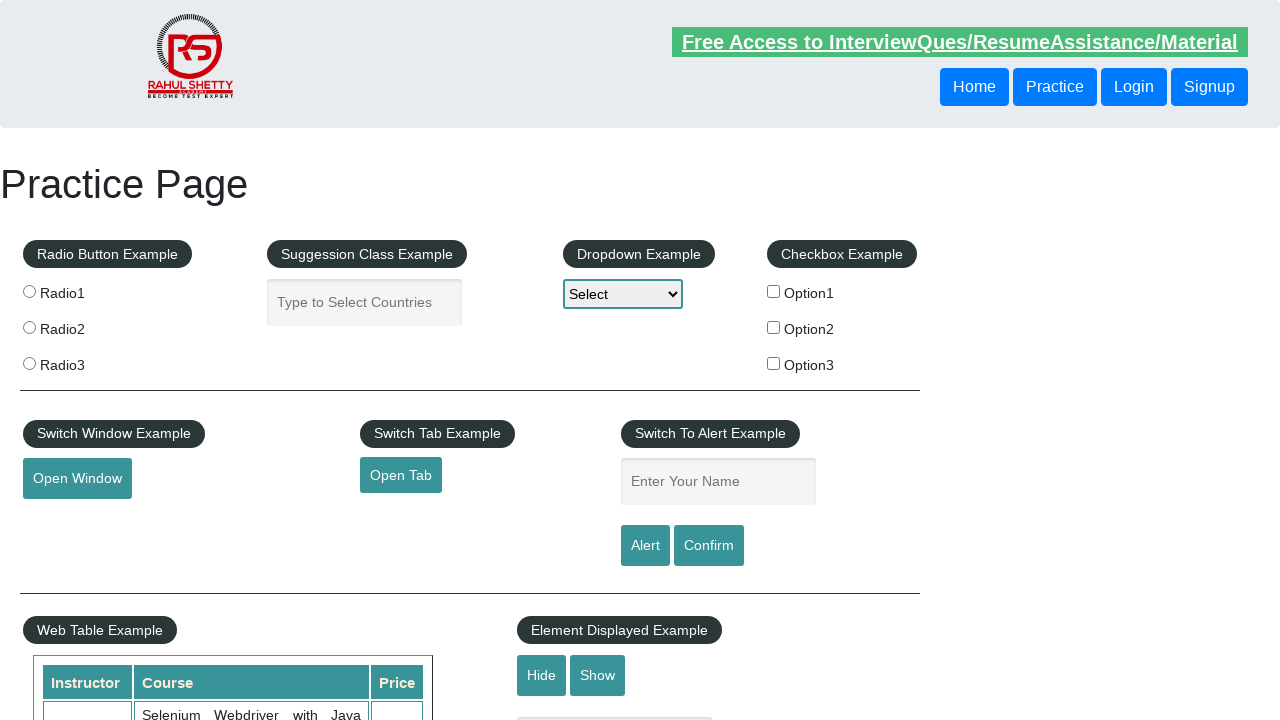

Waited for footer element #gf-BIG to load
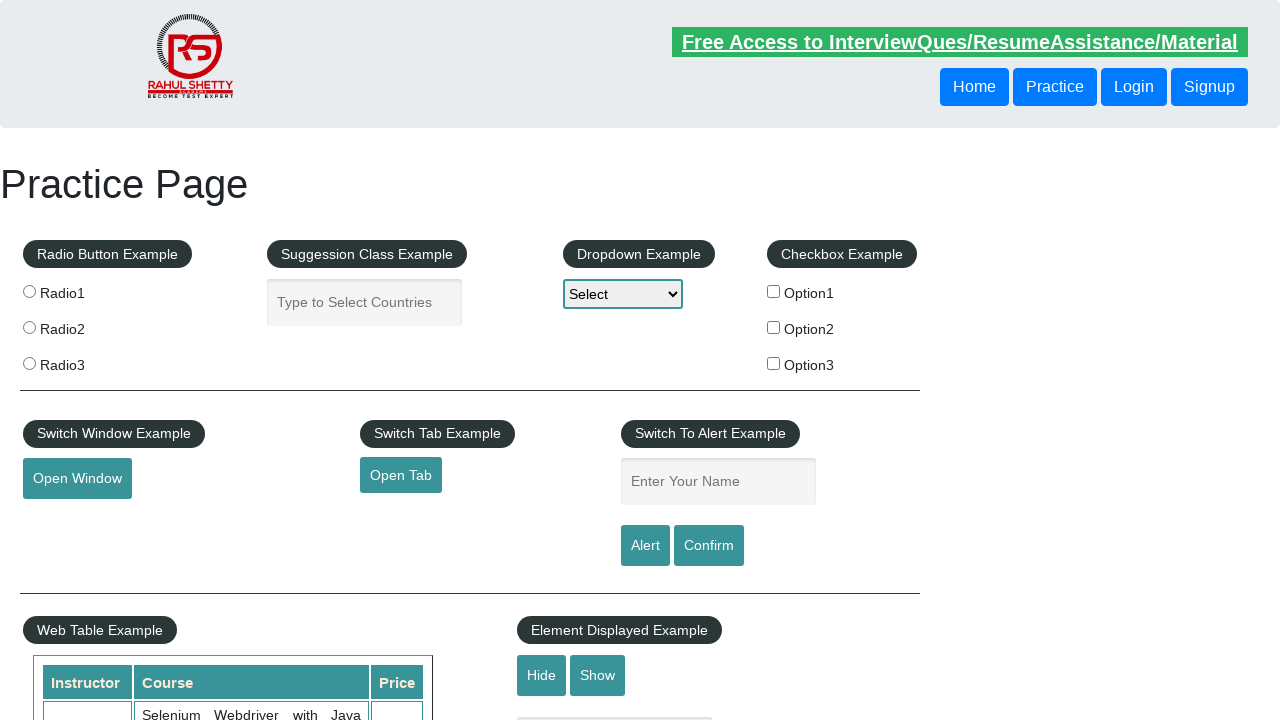

Located all links in first footer column
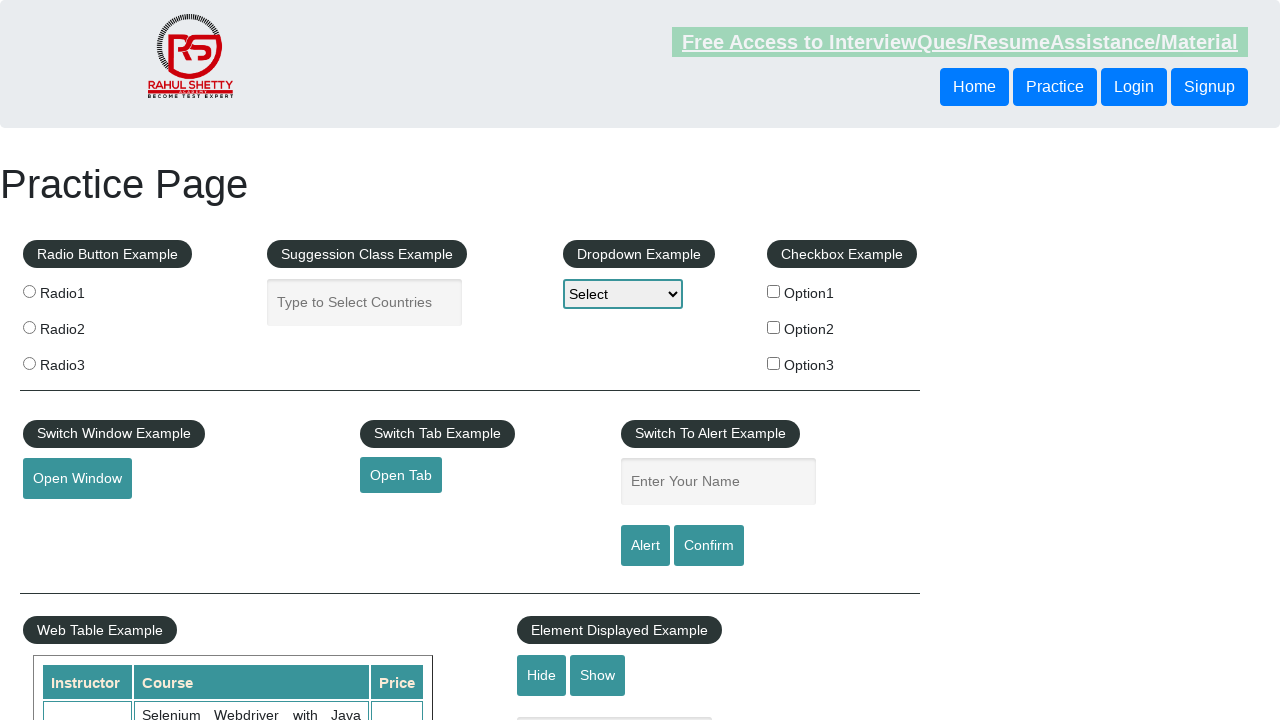

Counted 5 links in footer column
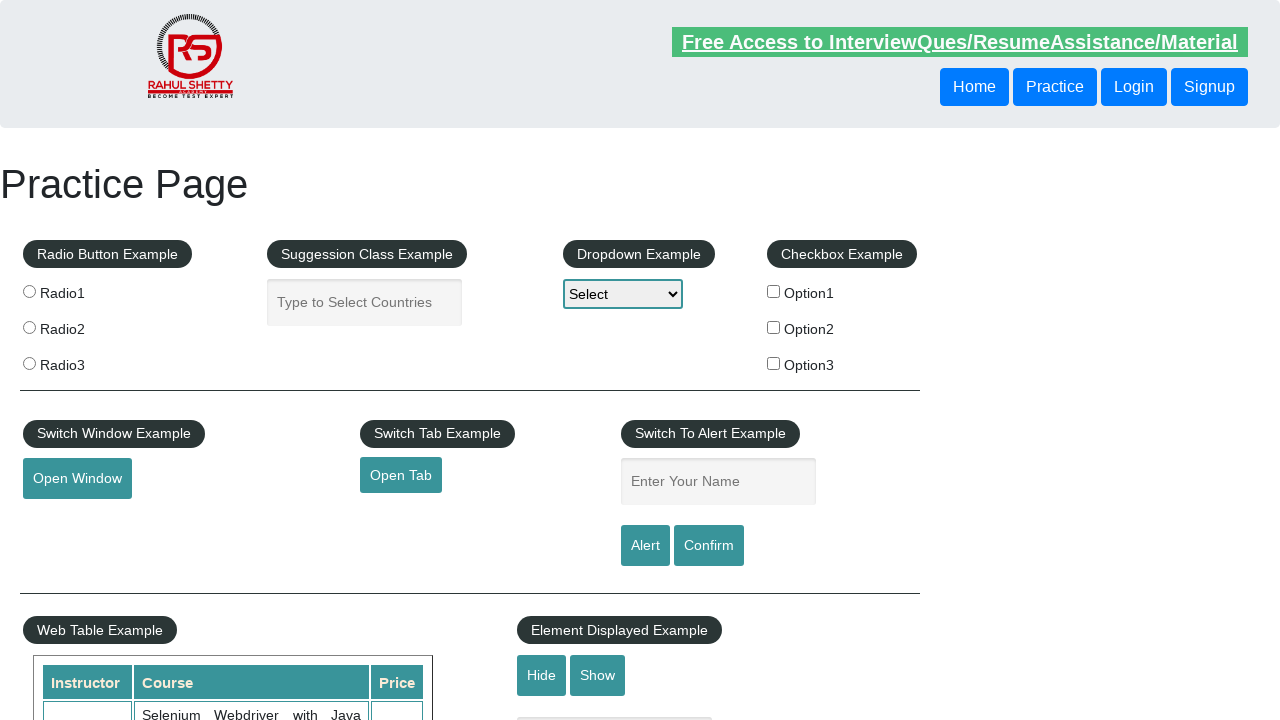

Opened link 1 in new tab using Ctrl+Click at (68, 520) on xpath=//table/tbody/tr/td[1]/ul//a >> nth=1
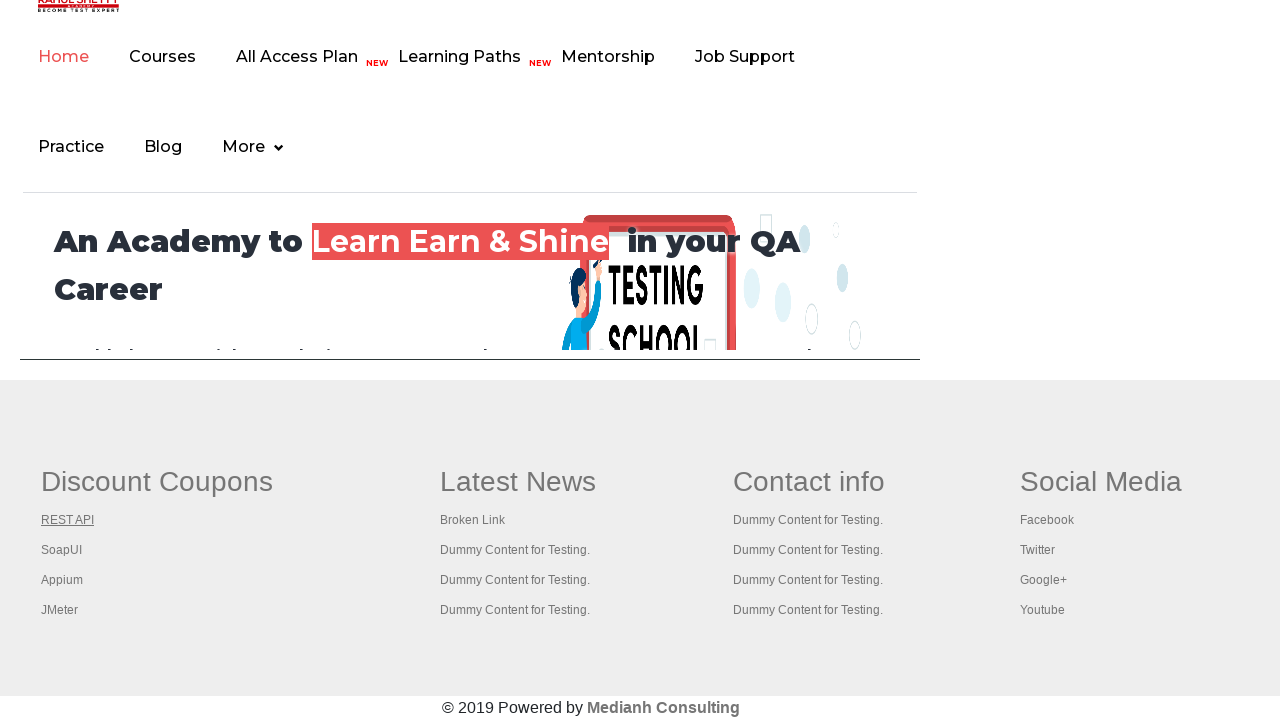

Opened link 2 in new tab using Ctrl+Click at (62, 550) on xpath=//table/tbody/tr/td[1]/ul//a >> nth=2
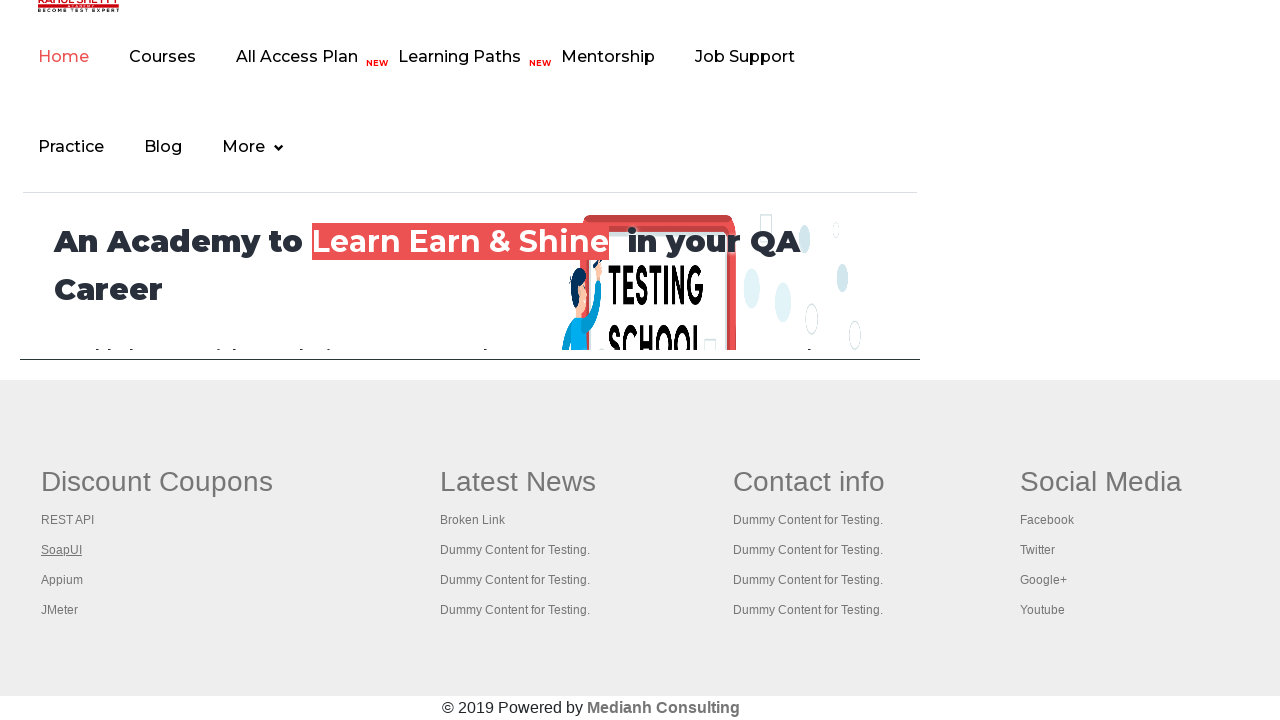

Opened link 3 in new tab using Ctrl+Click at (62, 580) on xpath=//table/tbody/tr/td[1]/ul//a >> nth=3
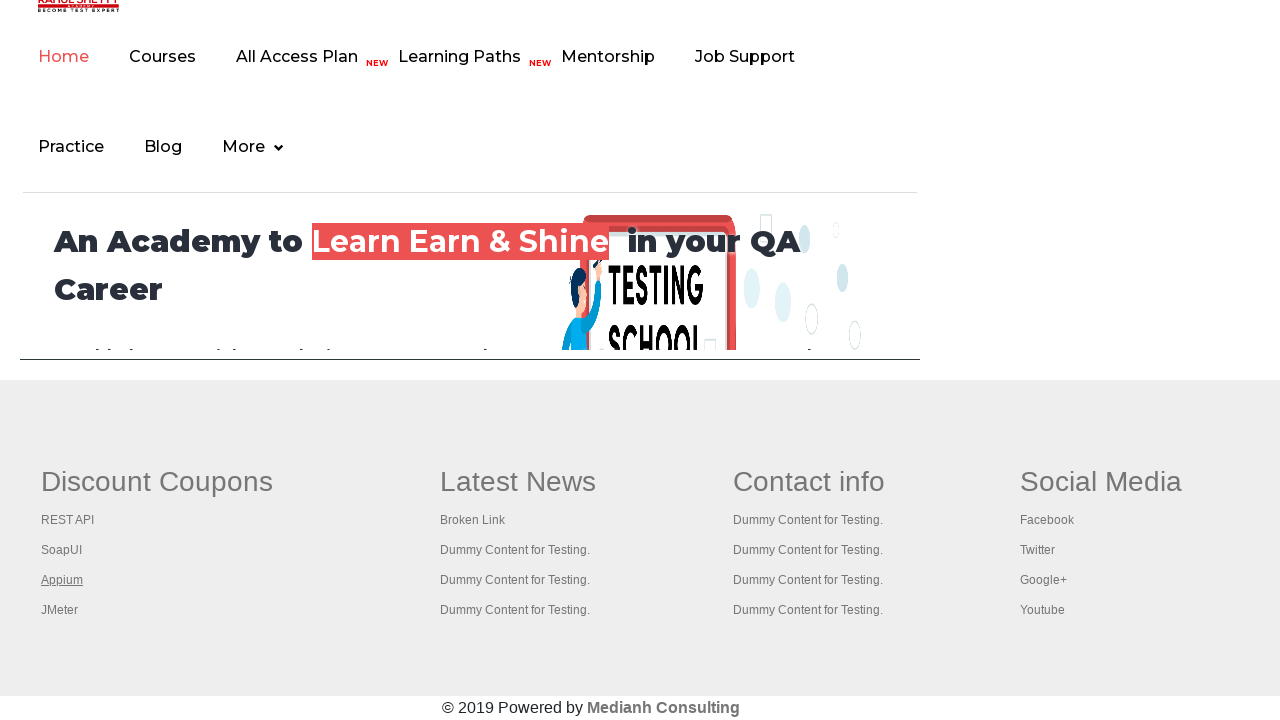

Opened link 4 in new tab using Ctrl+Click at (60, 610) on xpath=//table/tbody/tr/td[1]/ul//a >> nth=4
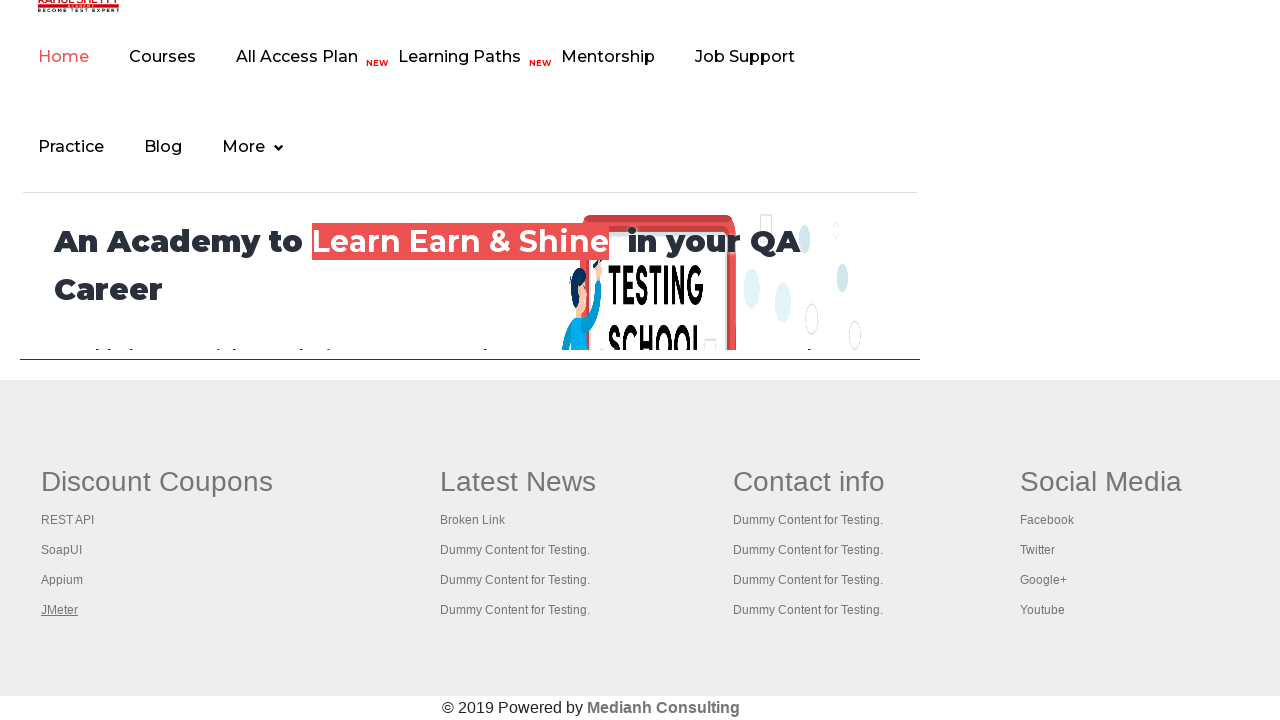

Retrieved all open pages/tabs (total: 5)
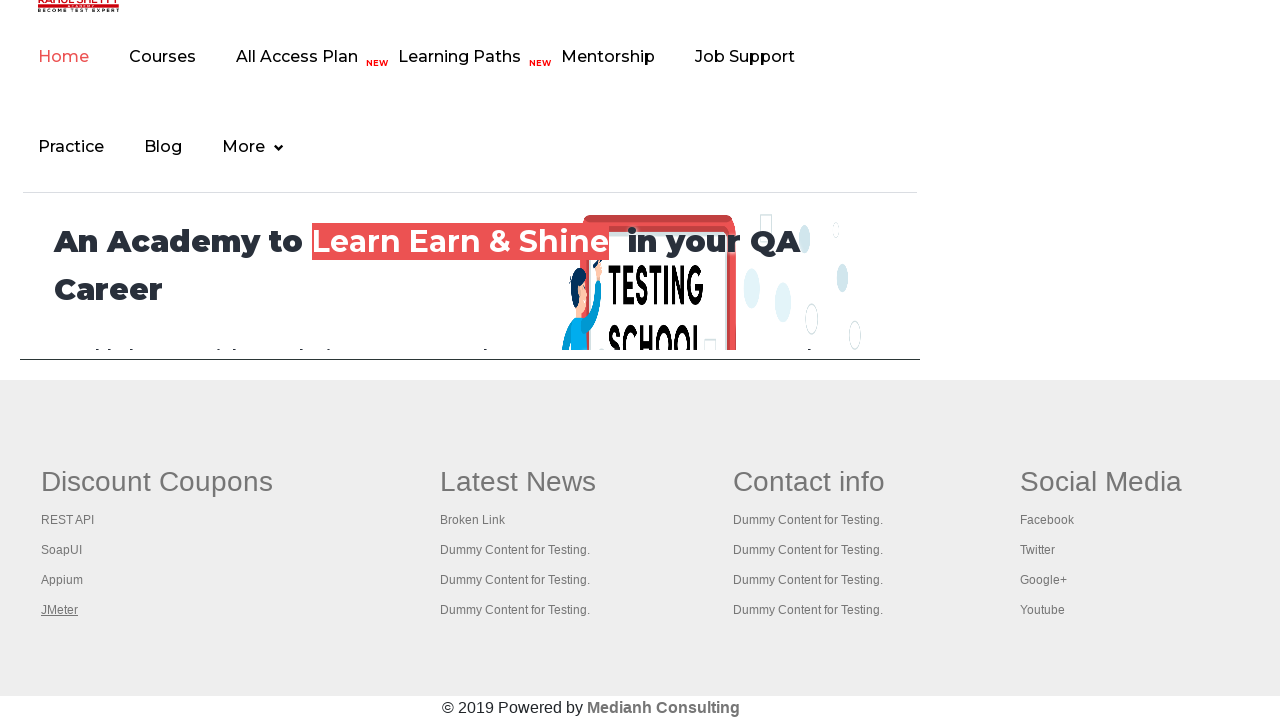

Brought tab to front
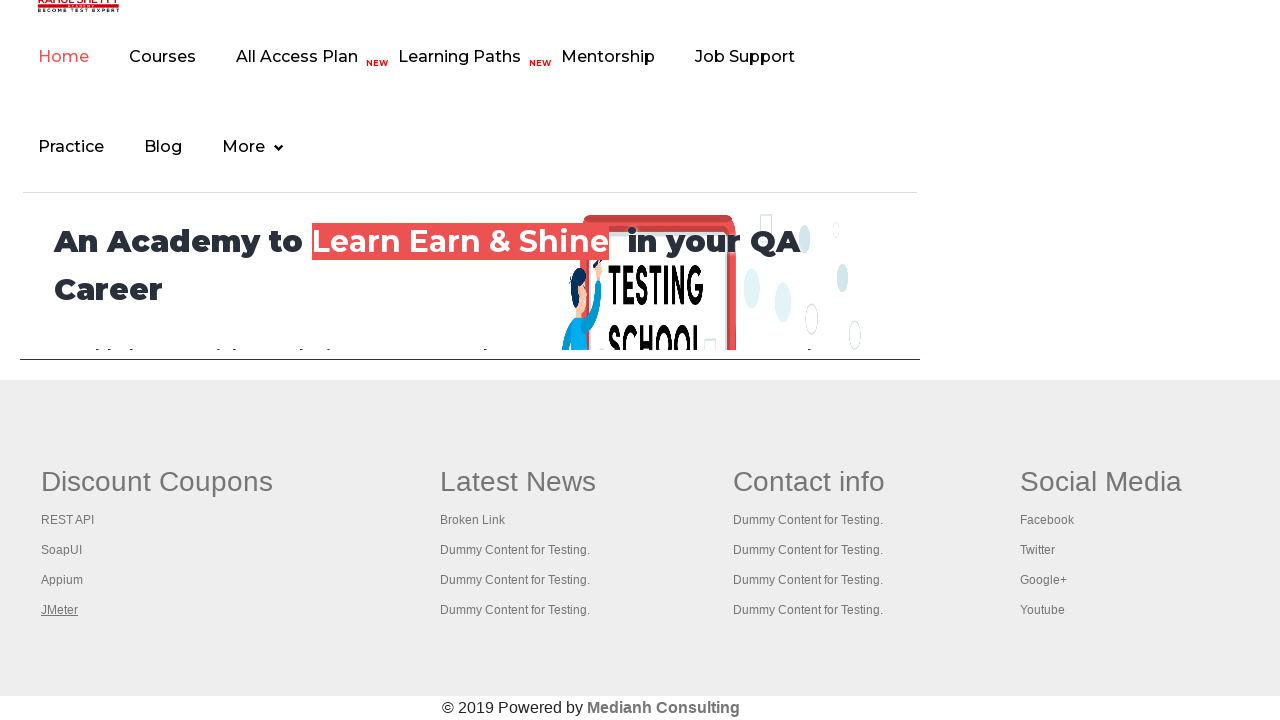

Waited for tab page to reach domcontentloaded state
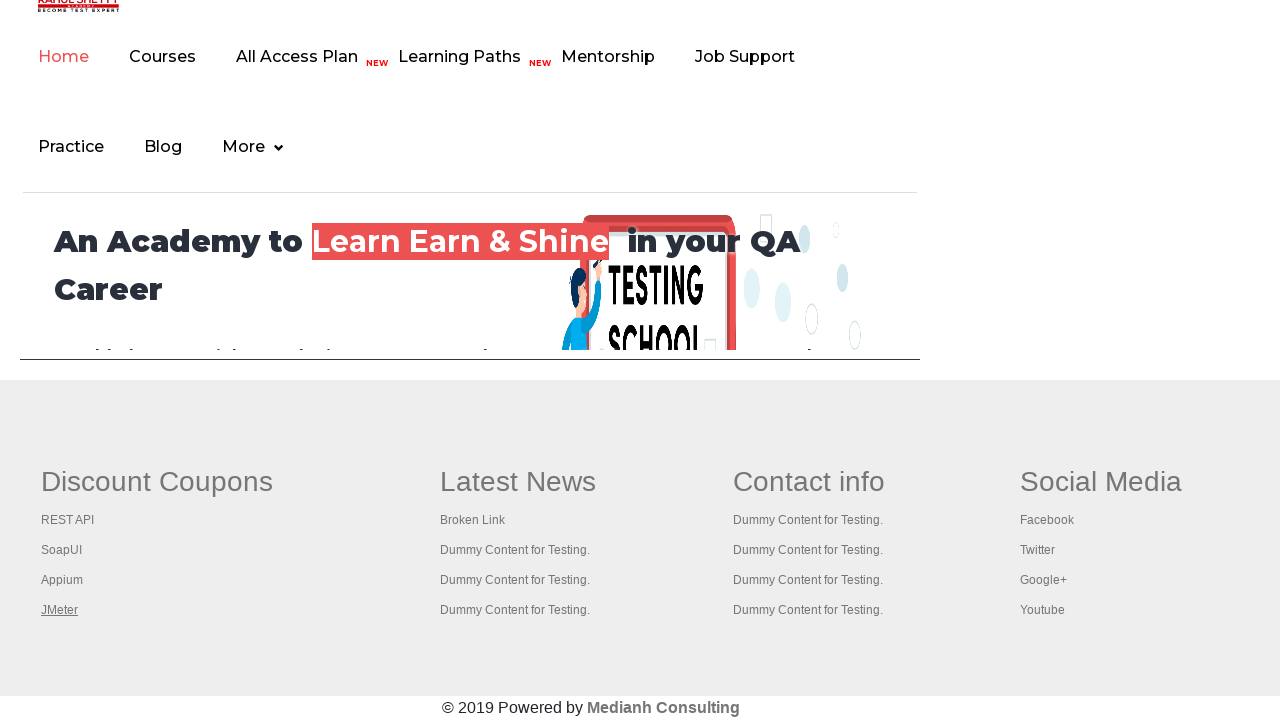

Brought tab to front
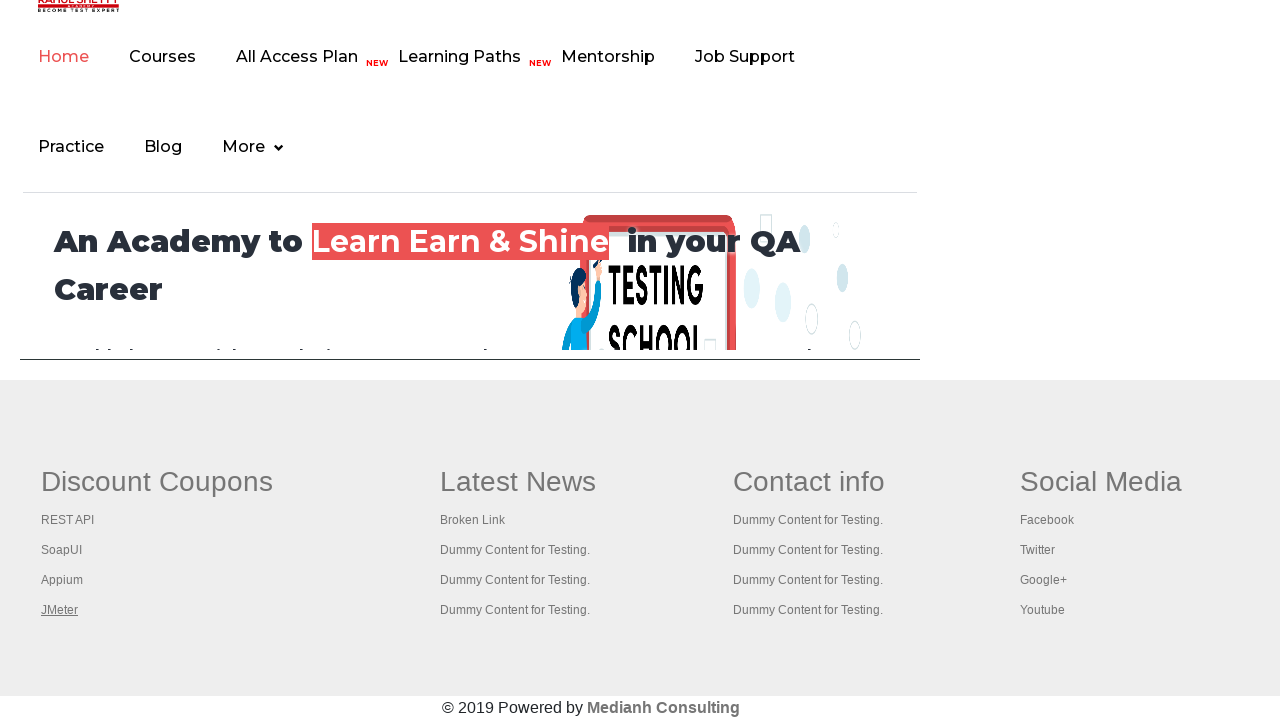

Waited for tab page to reach domcontentloaded state
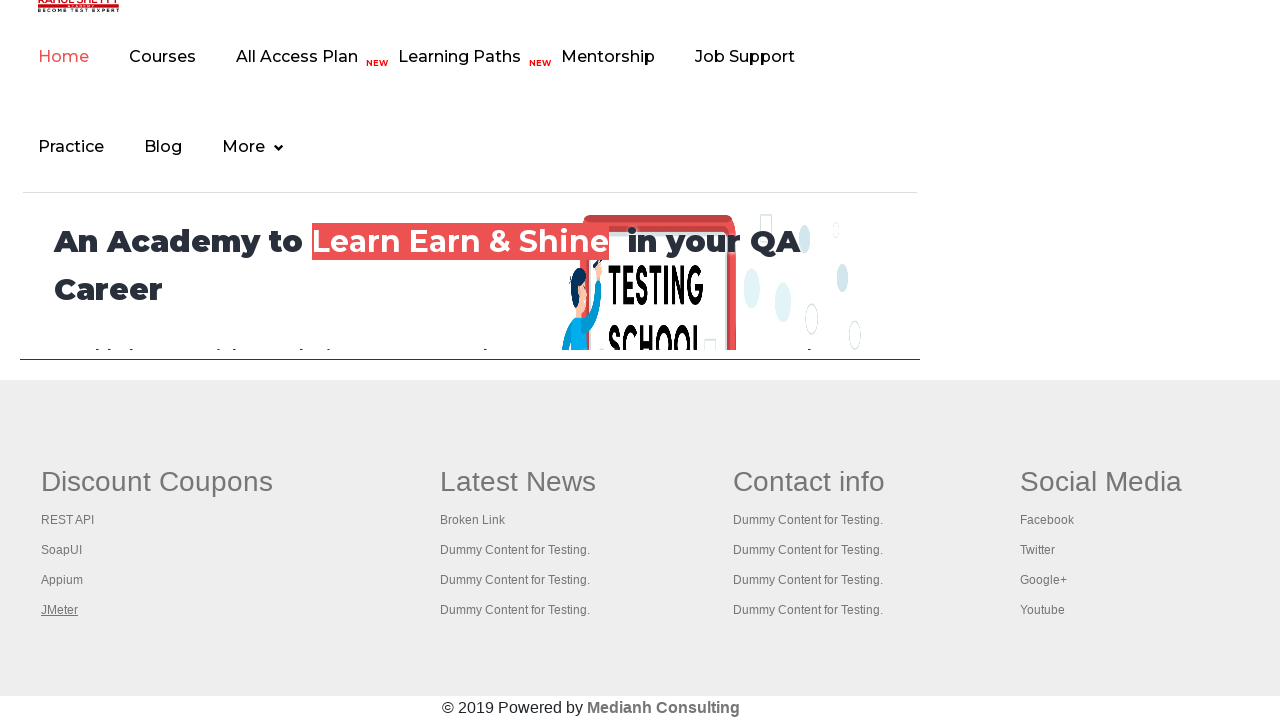

Brought tab to front
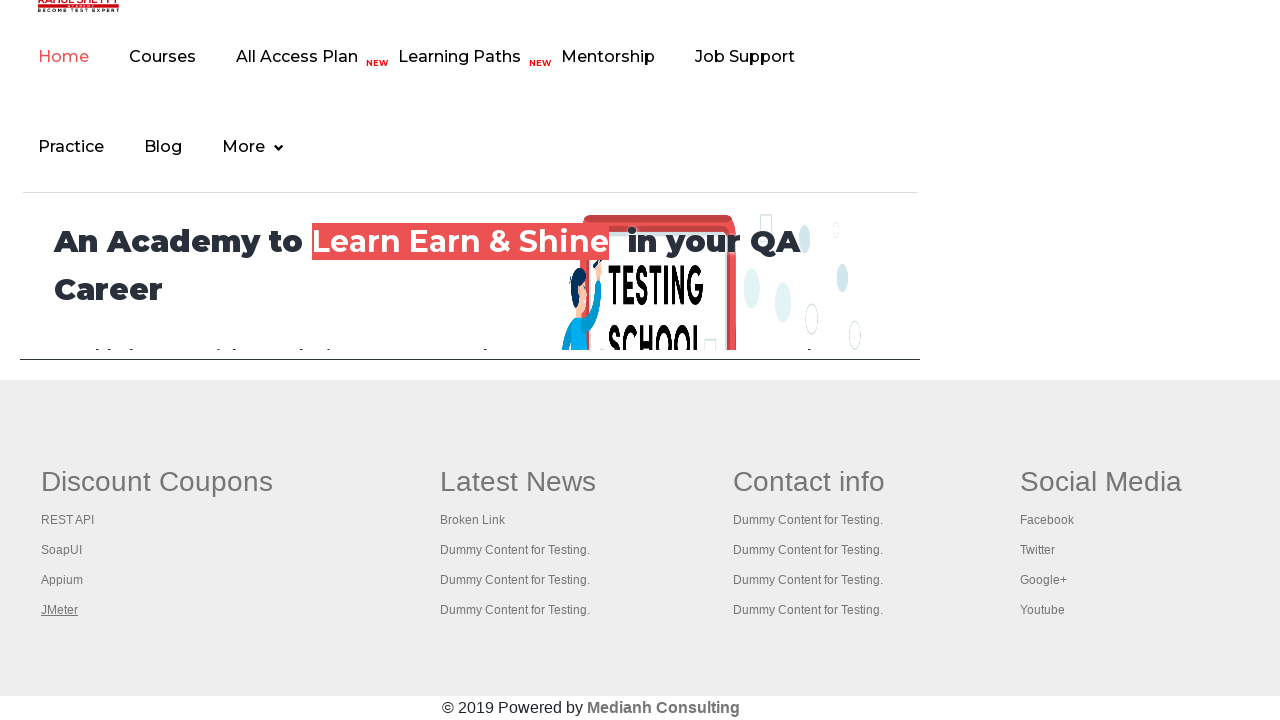

Waited for tab page to reach domcontentloaded state
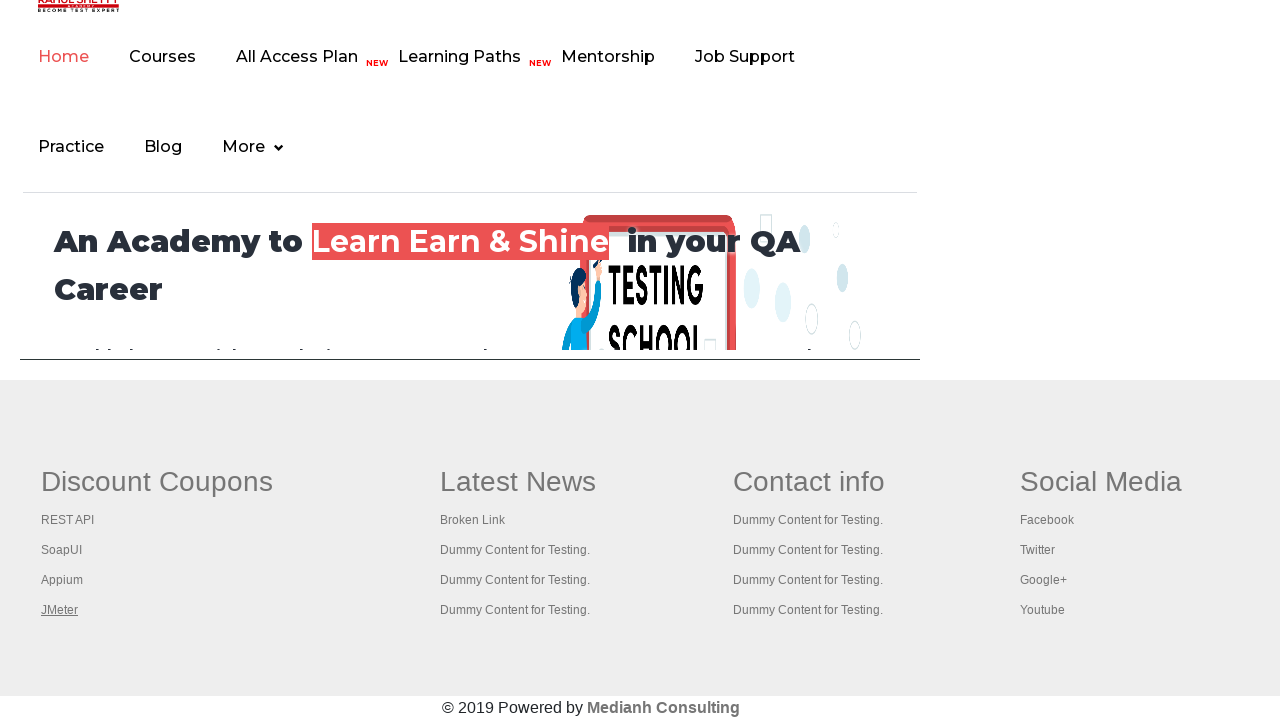

Brought tab to front
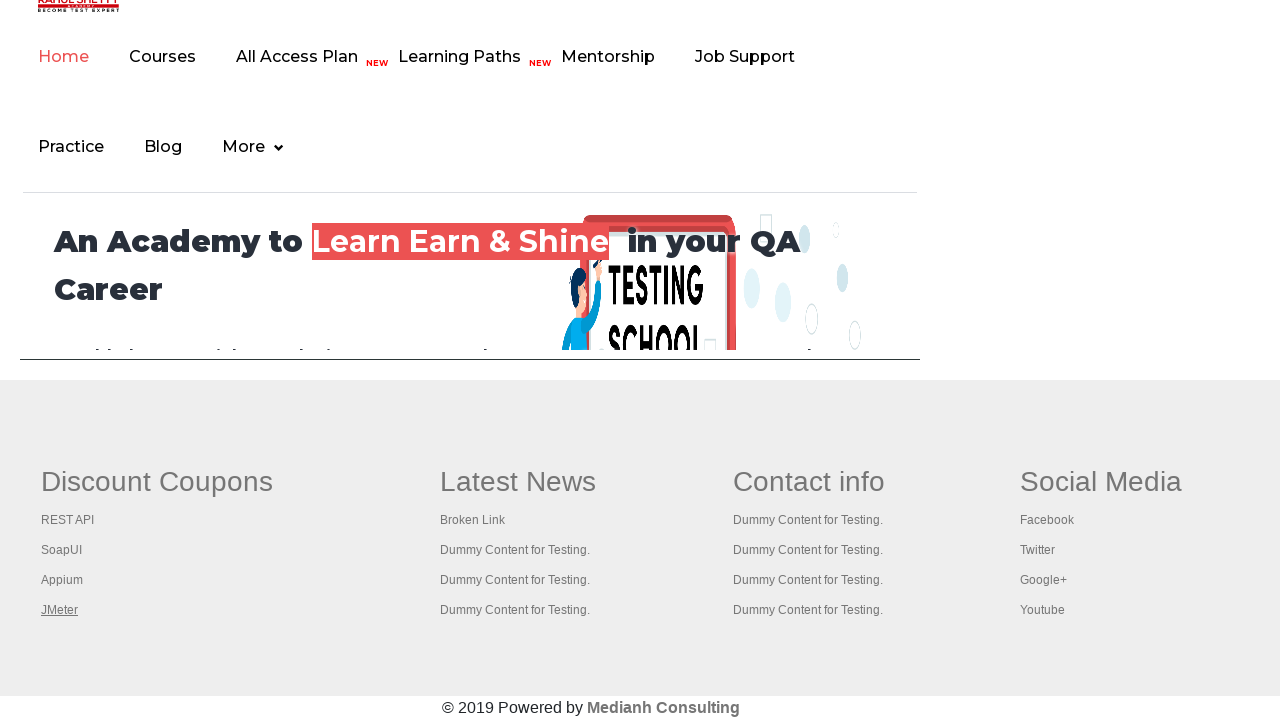

Waited for tab page to reach domcontentloaded state
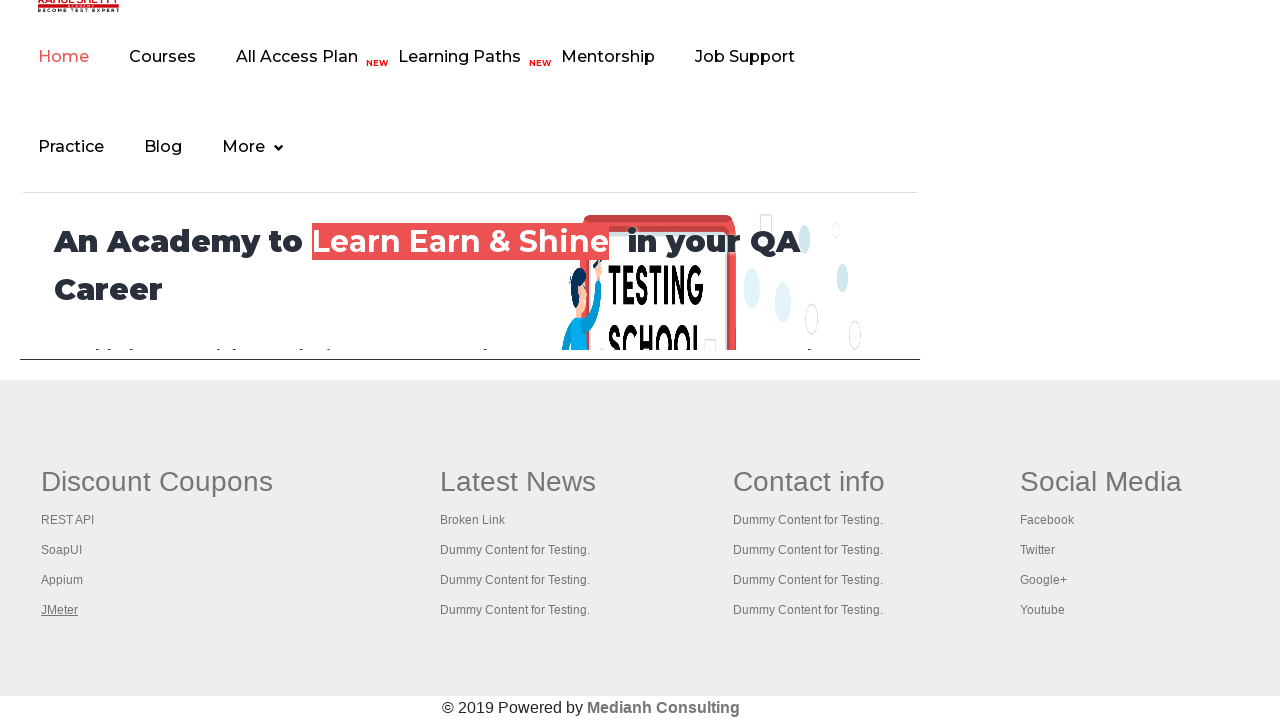

Brought tab to front
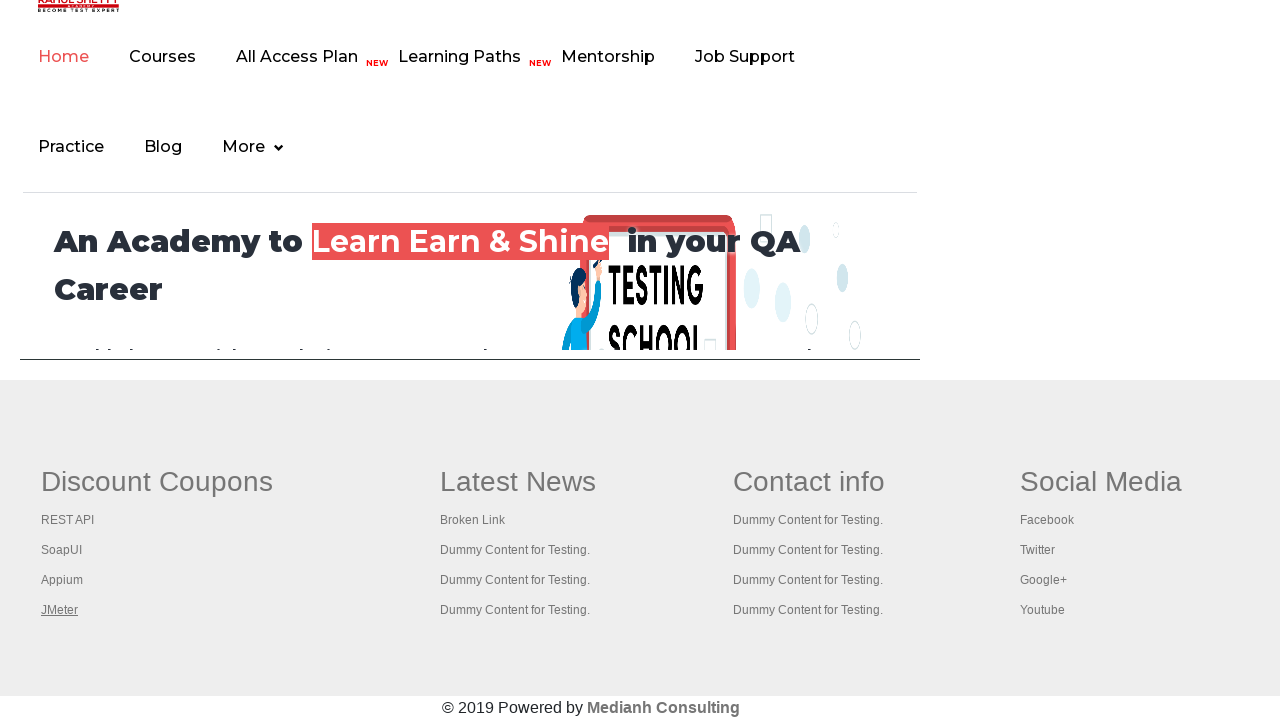

Waited for tab page to reach domcontentloaded state
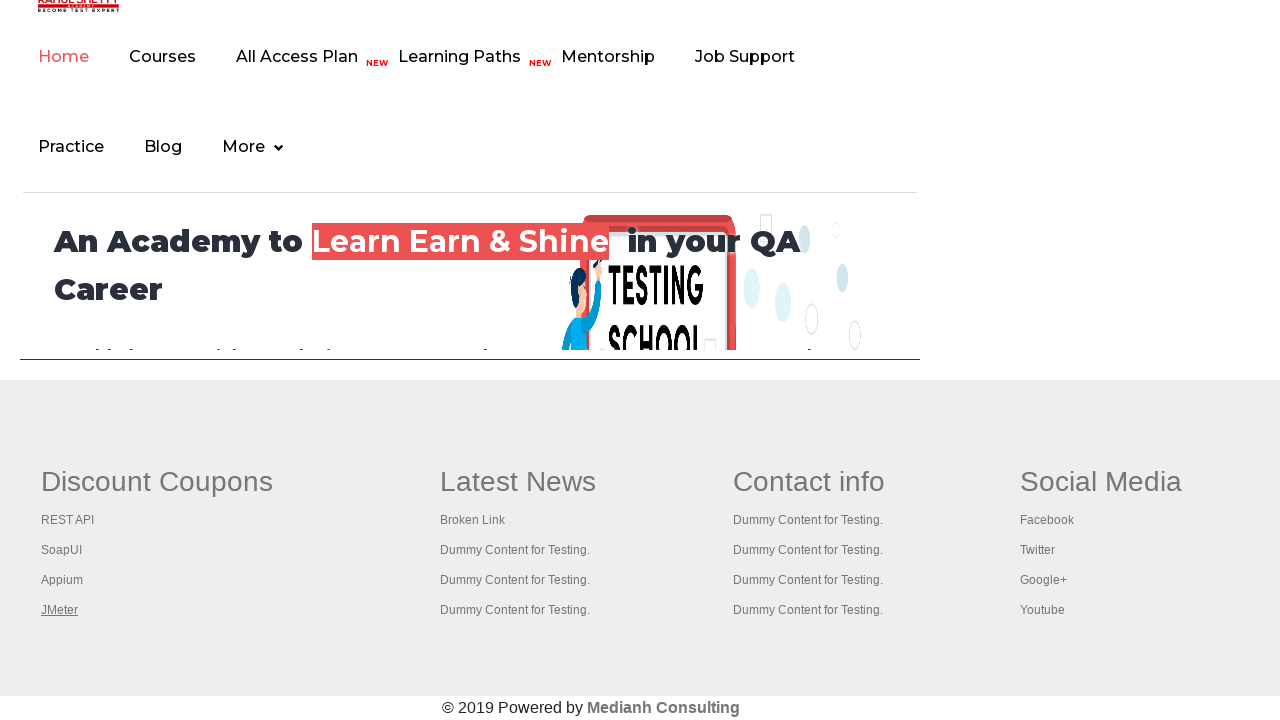

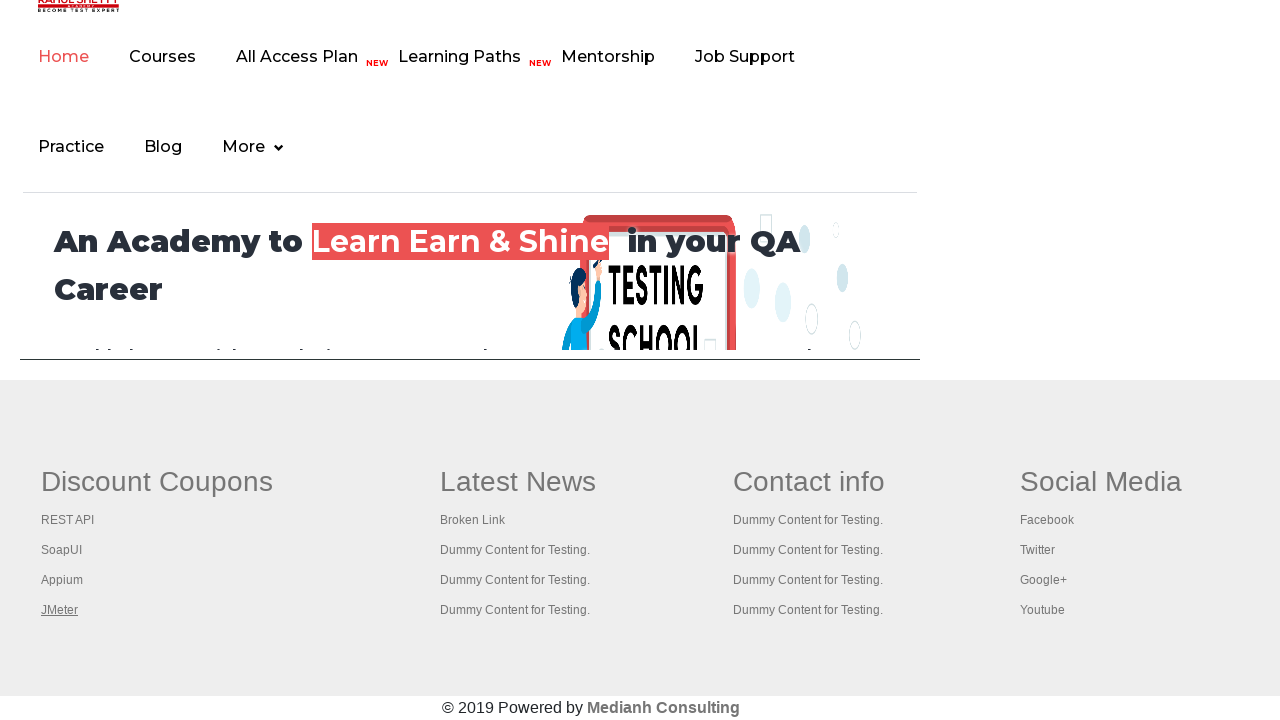